Tests JavaScript Prompt dialog by clicking the third alert button, entering text "Abdullah" into the prompt, accepting it, and verifying the result contains the entered text

Starting URL: https://the-internet.herokuapp.com/javascript_alerts

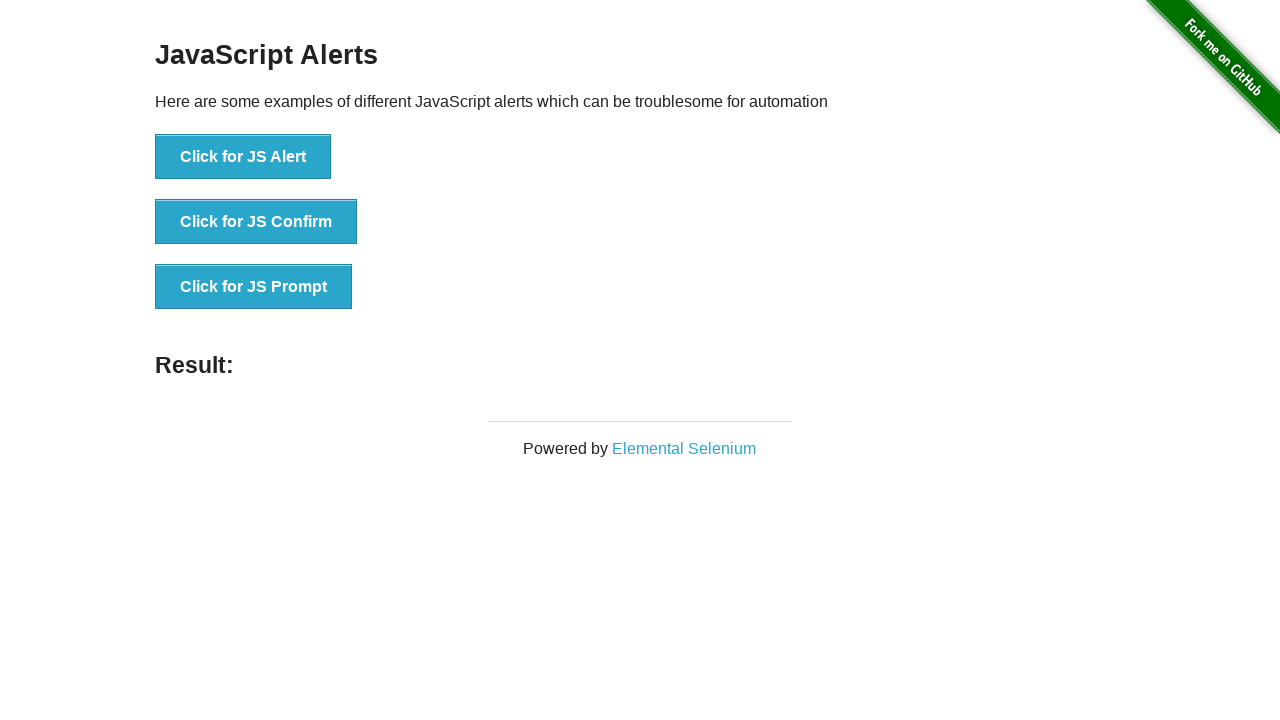

Set up dialog handler to accept prompt with text 'Abdullah'
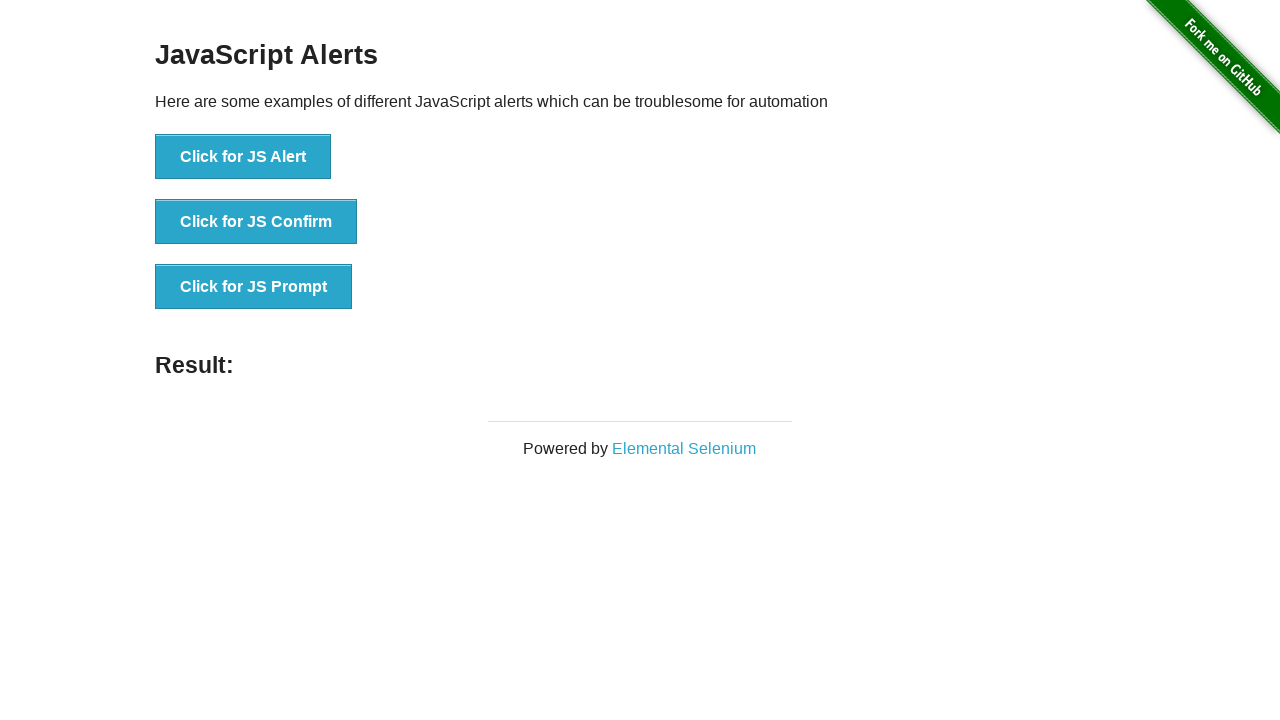

Clicked the JS Prompt button at (254, 287) on xpath=//*[text()='Click for JS Prompt']
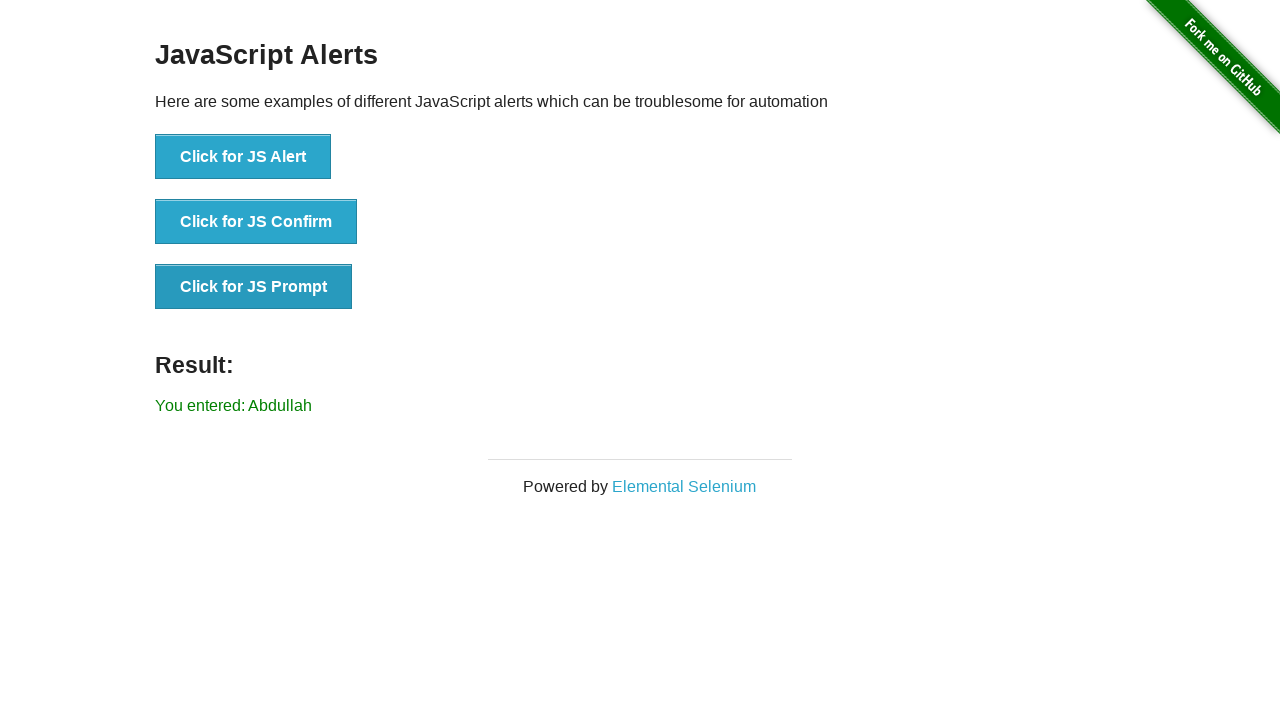

Result element loaded after prompt acceptance
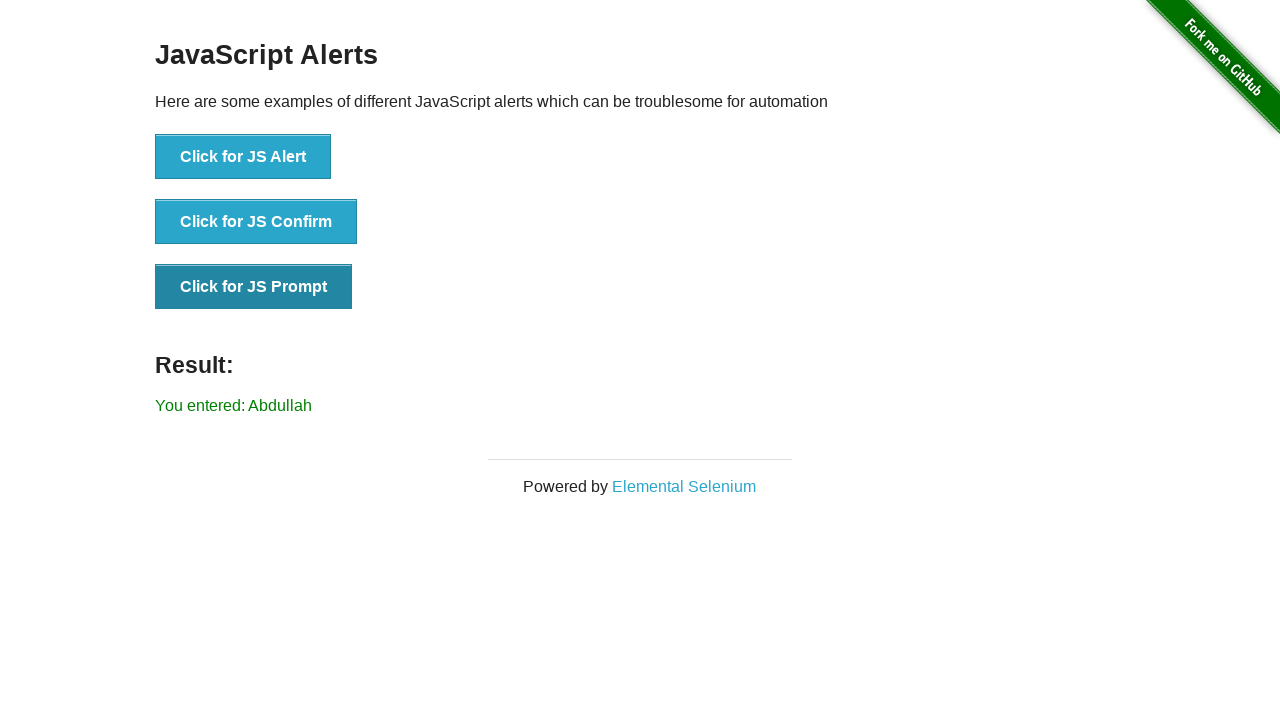

Retrieved result text from the page
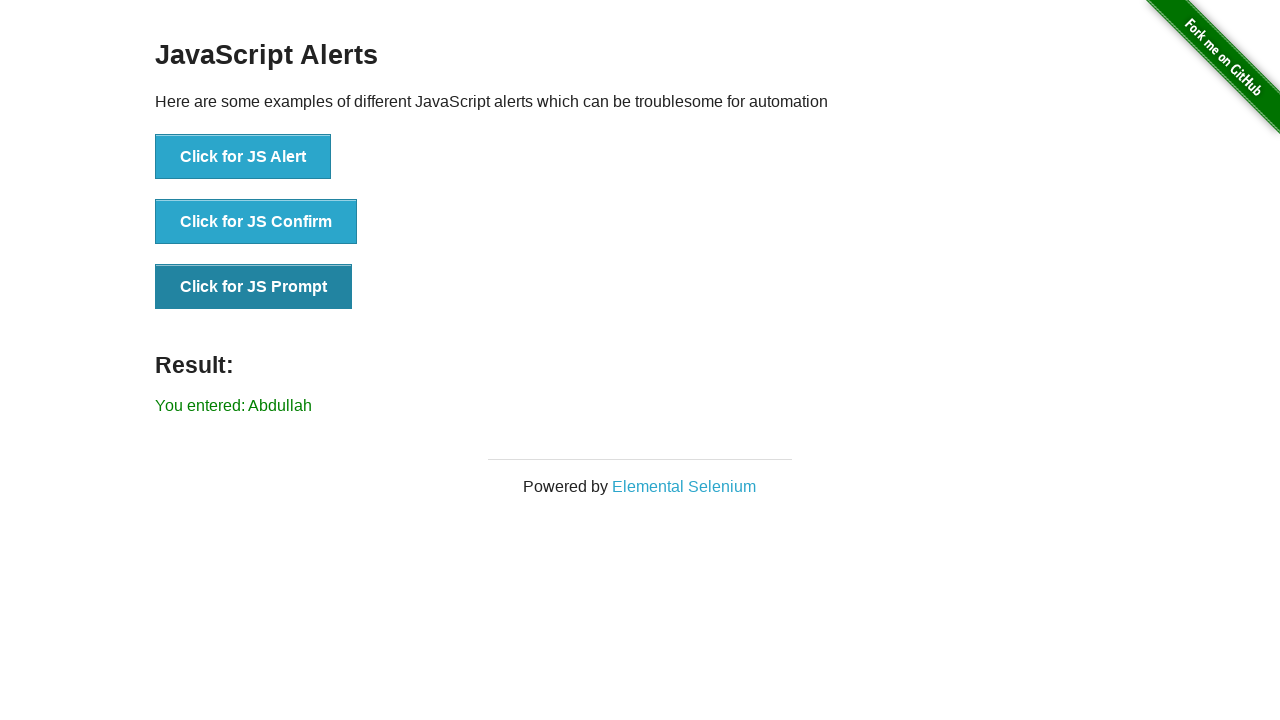

Verified that result text contains 'Abdullah'
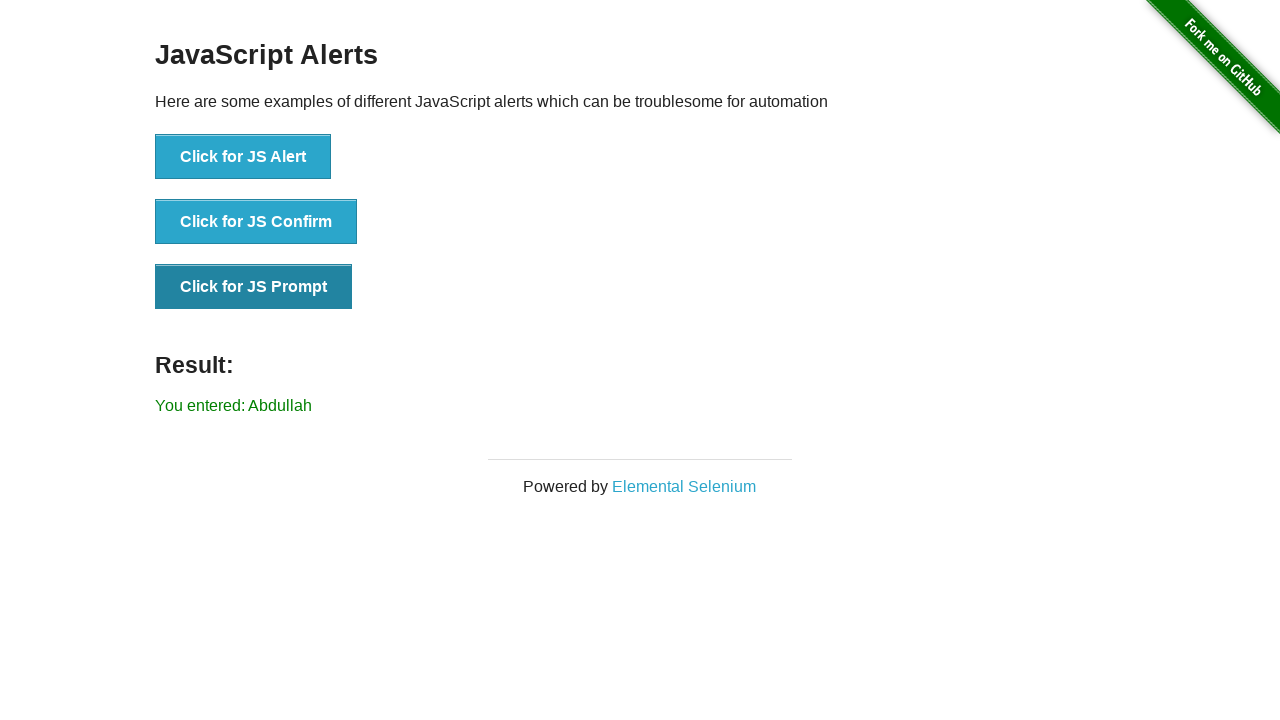

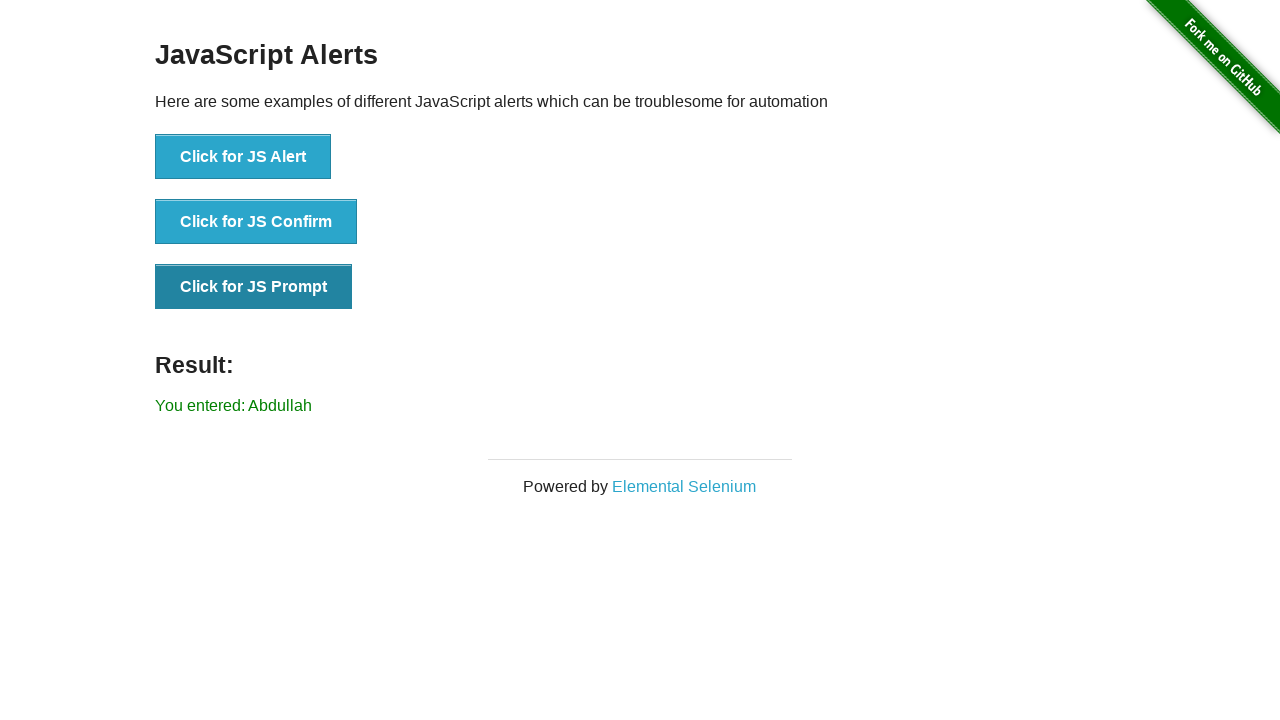